Automates the TRILEGAL stellar population synthesis tool by filling in coordinate system parameters, field area, photometric system selection, and filter/magnitude limits, then submits the form and waits for results

Starting URL: http://stev.oapd.inaf.it/cgi-bin/trilegal

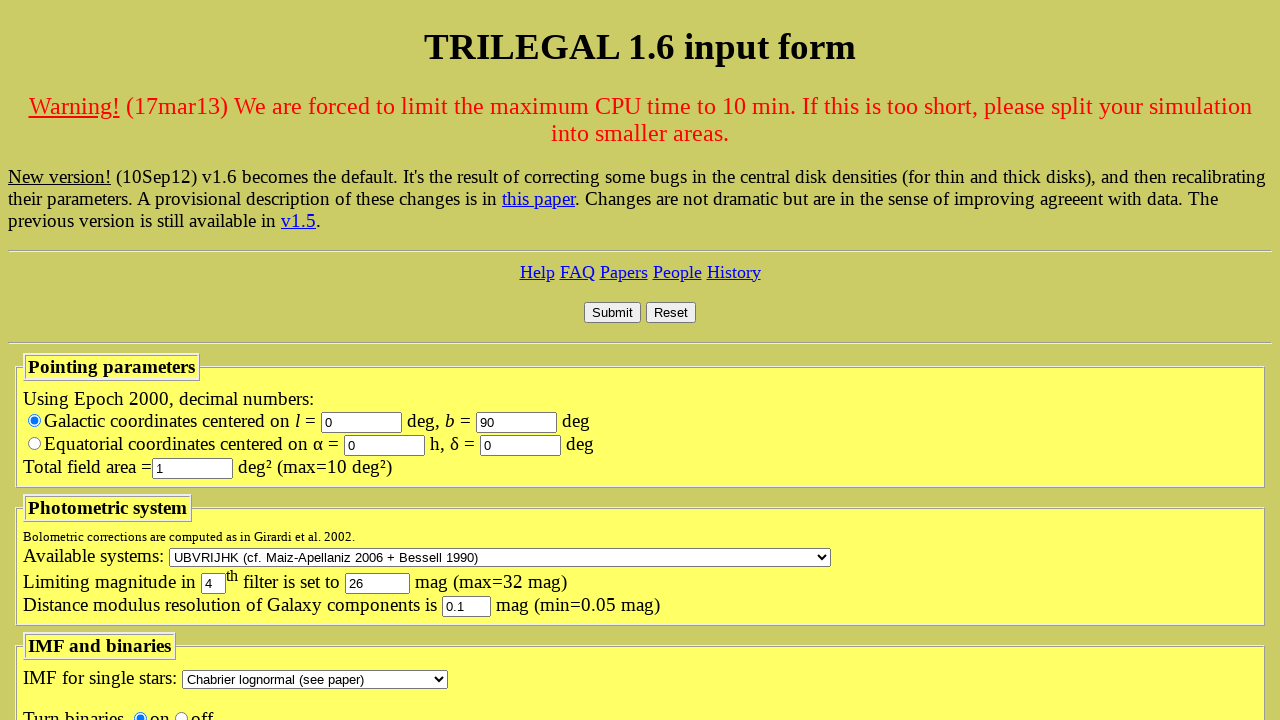

Filled galactic longitude coordinate with 0 on input[name='gc_l']
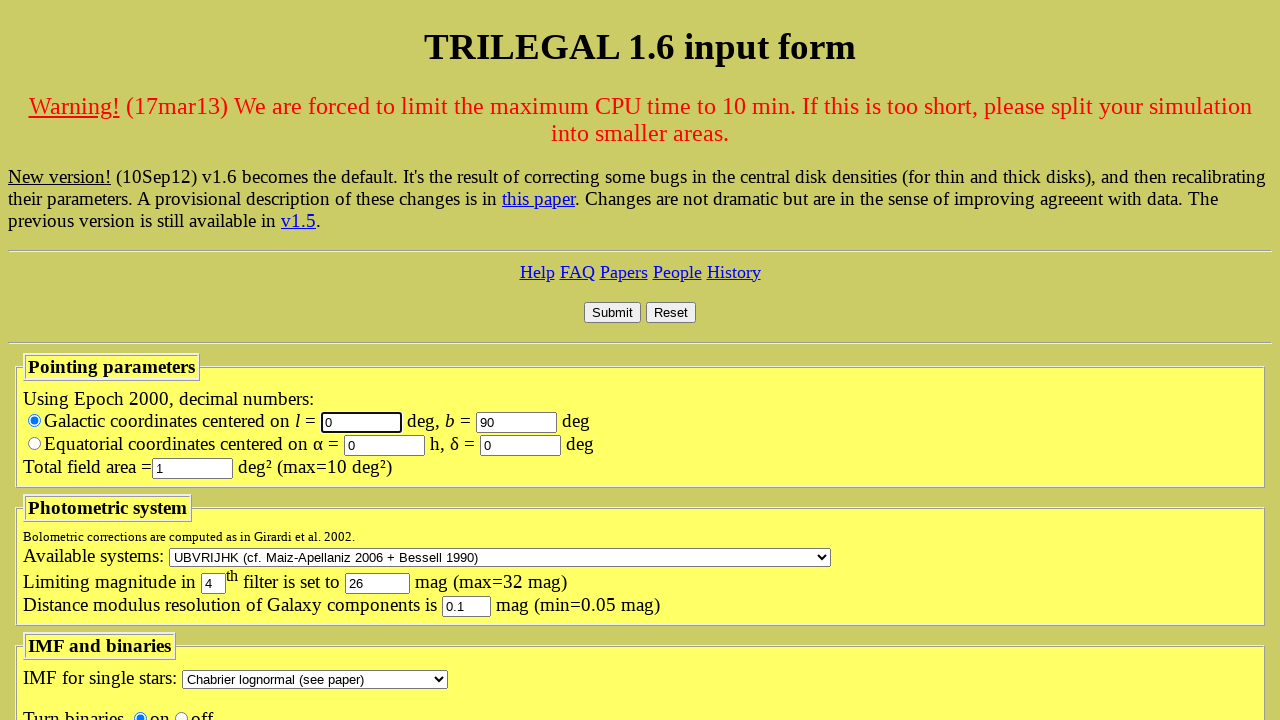

Filled galactic latitude coordinate with 0 on input[name='gc_b']
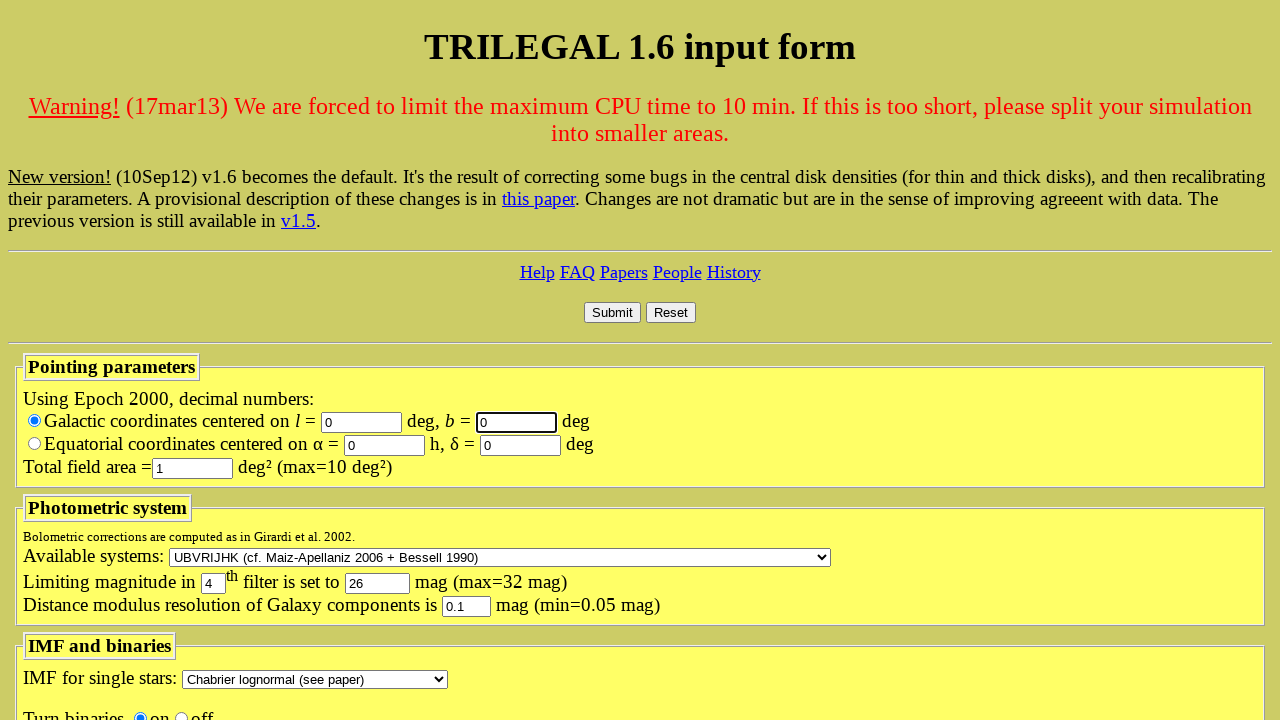

Filled field area with 1 square degree on input[name='field']
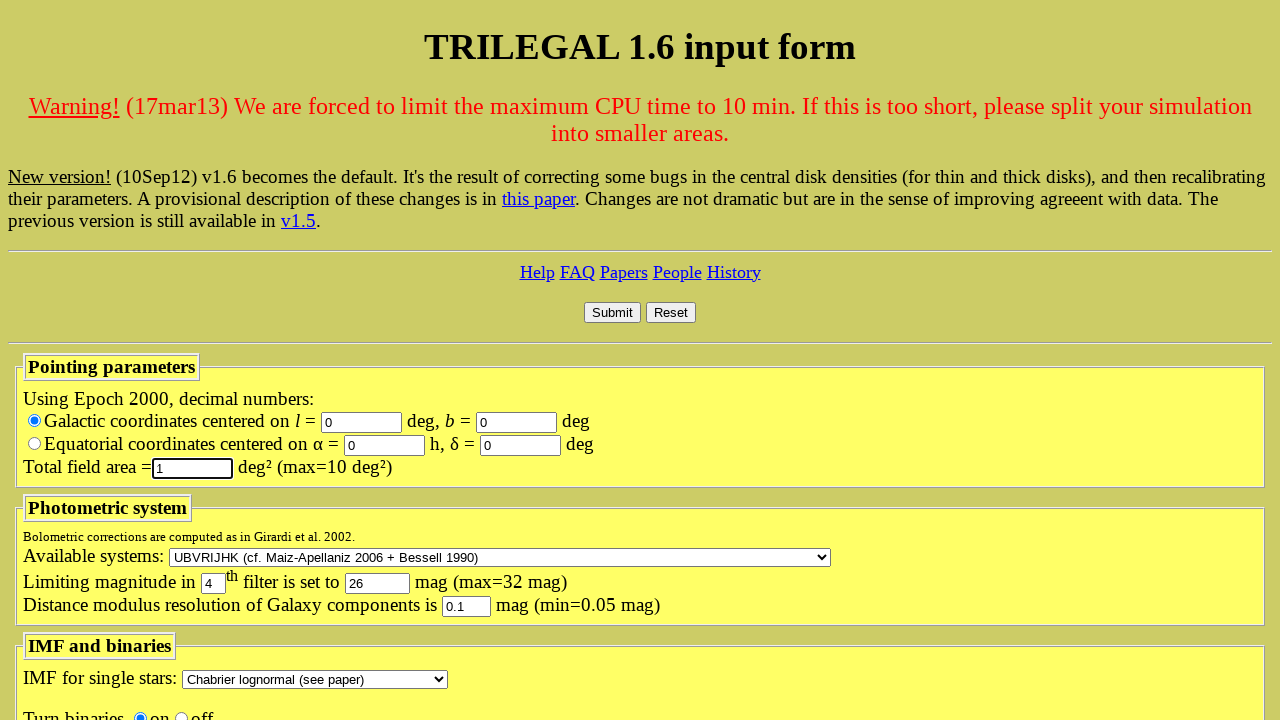

Filled filter number with 3 on input[name='icm_lim']
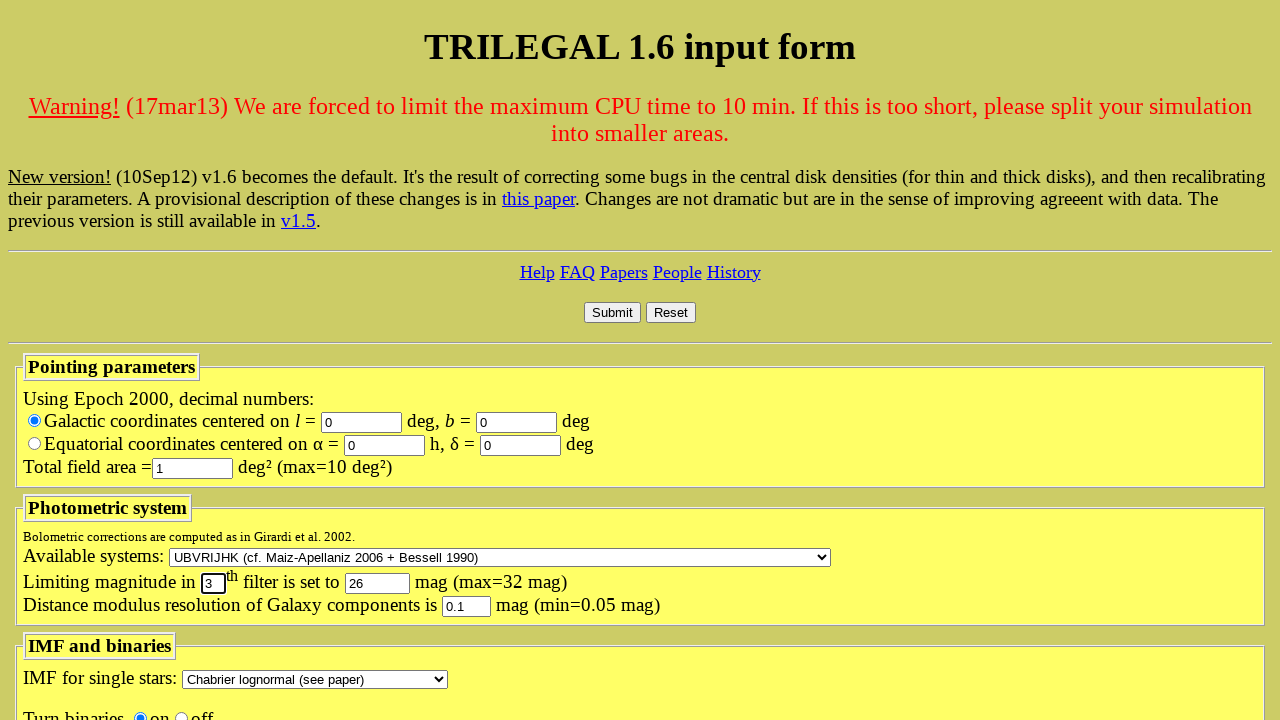

Filled magnitude limit with 6 on input[name='mag_lim']
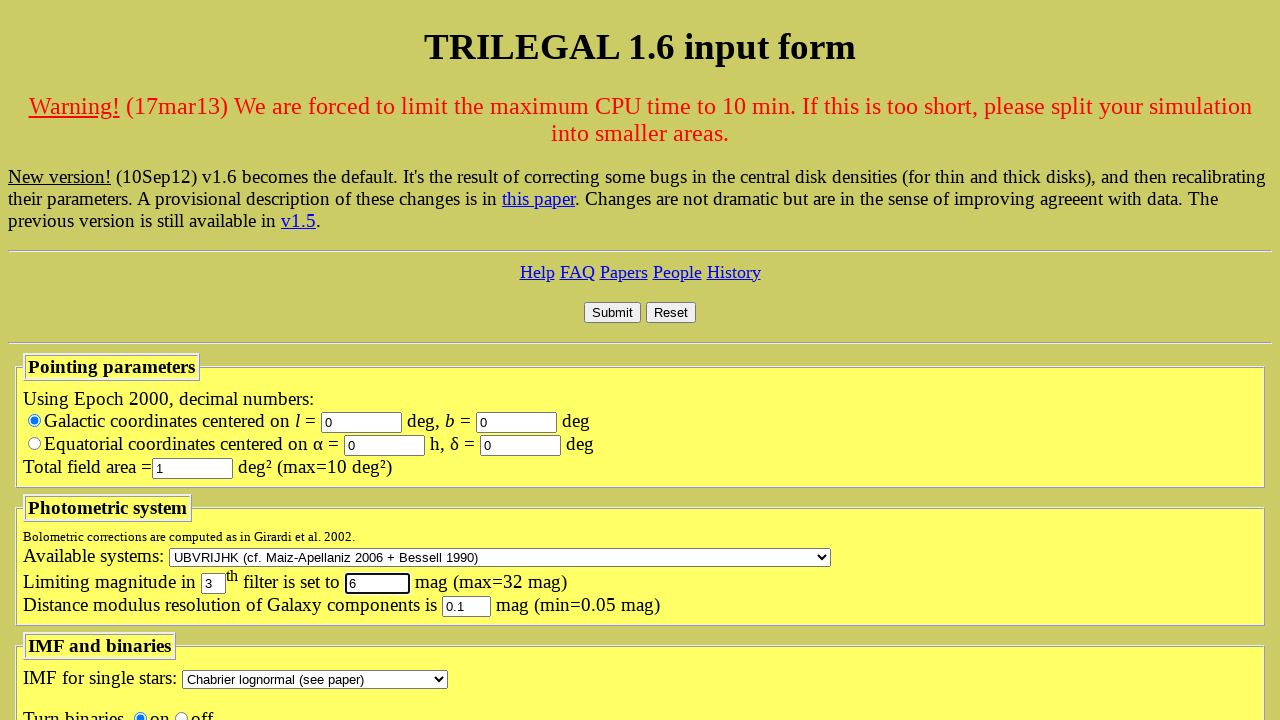

Selected 2MASS JHK photometric system on select[name='photsys_file']
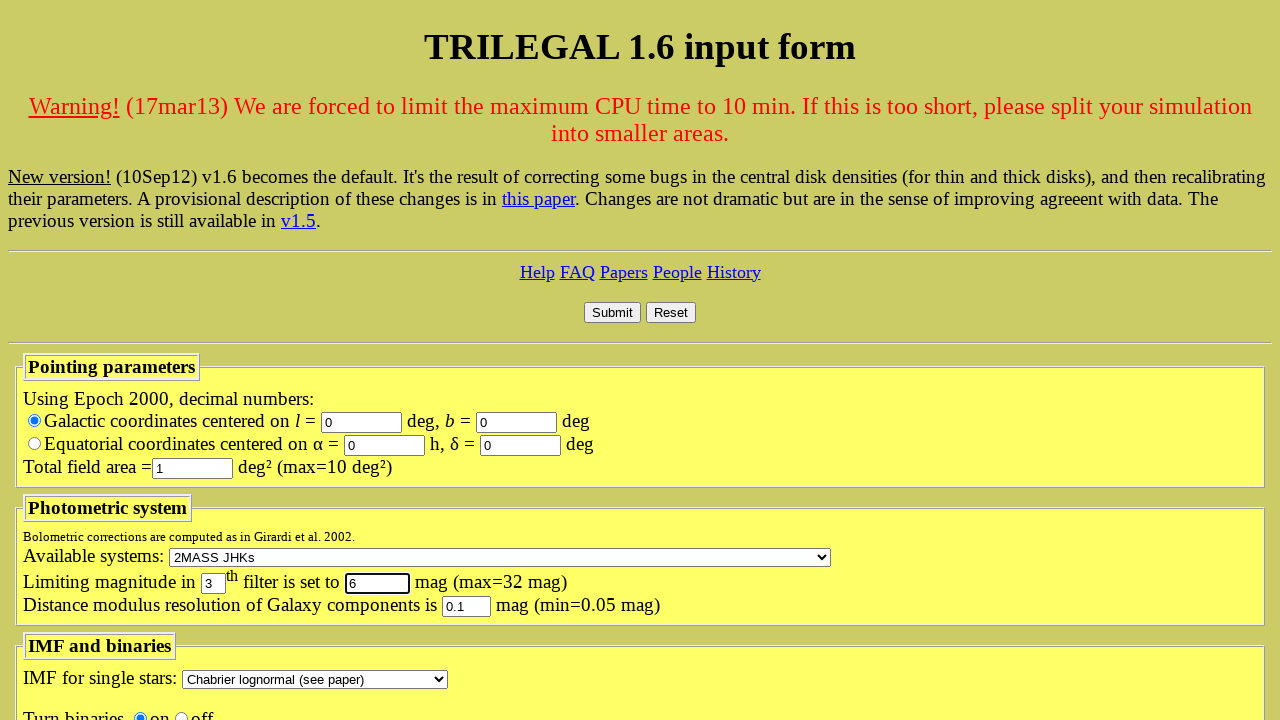

Submitted TRILEGAL form with coordinate system and photometric parameters at (612, 313) on input[name='submit_form']
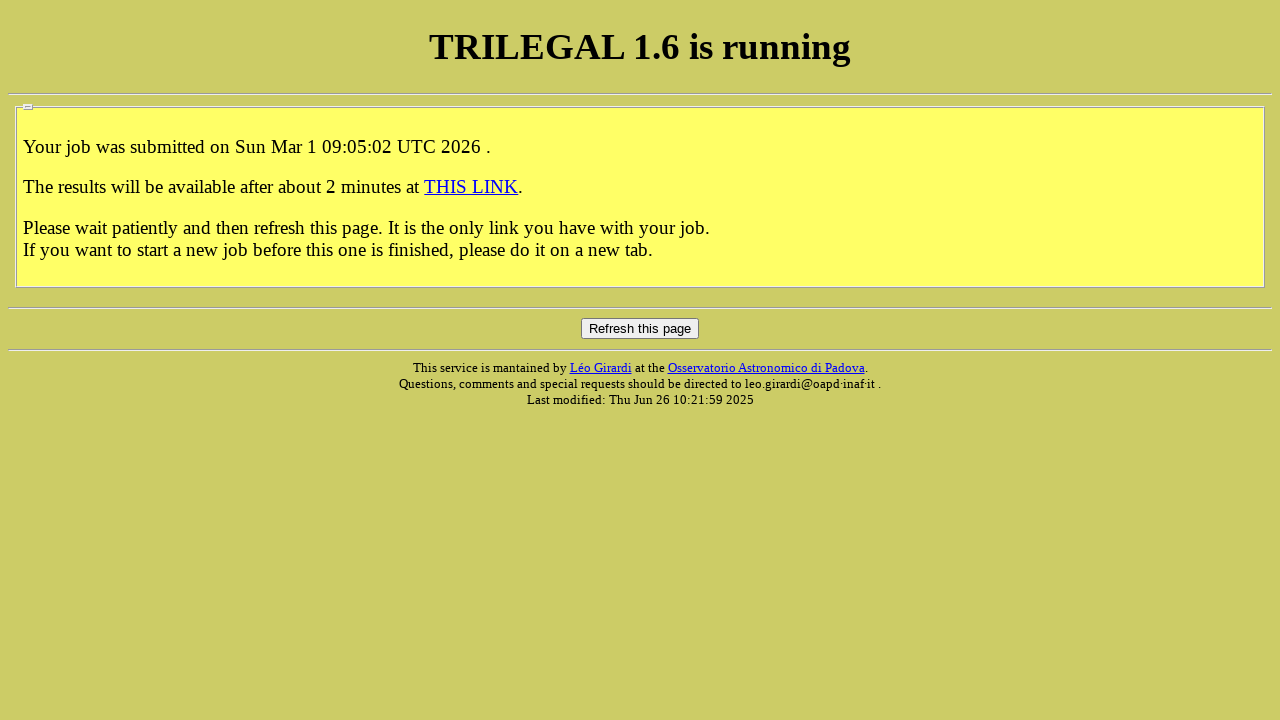

TRILEGAL results page loaded and results link appeared
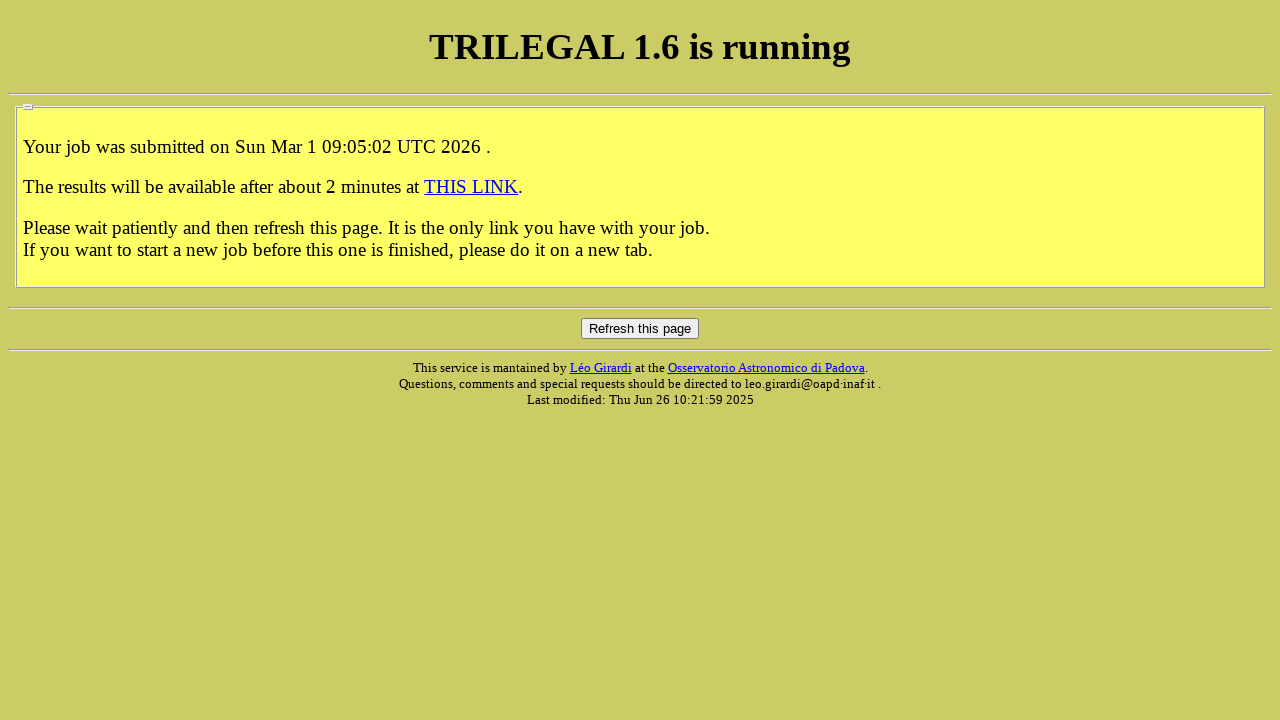

Clicked TRILEGAL results link to retrieve stellar population synthesis data at (471, 187) on a:has-text('THIS LINK')
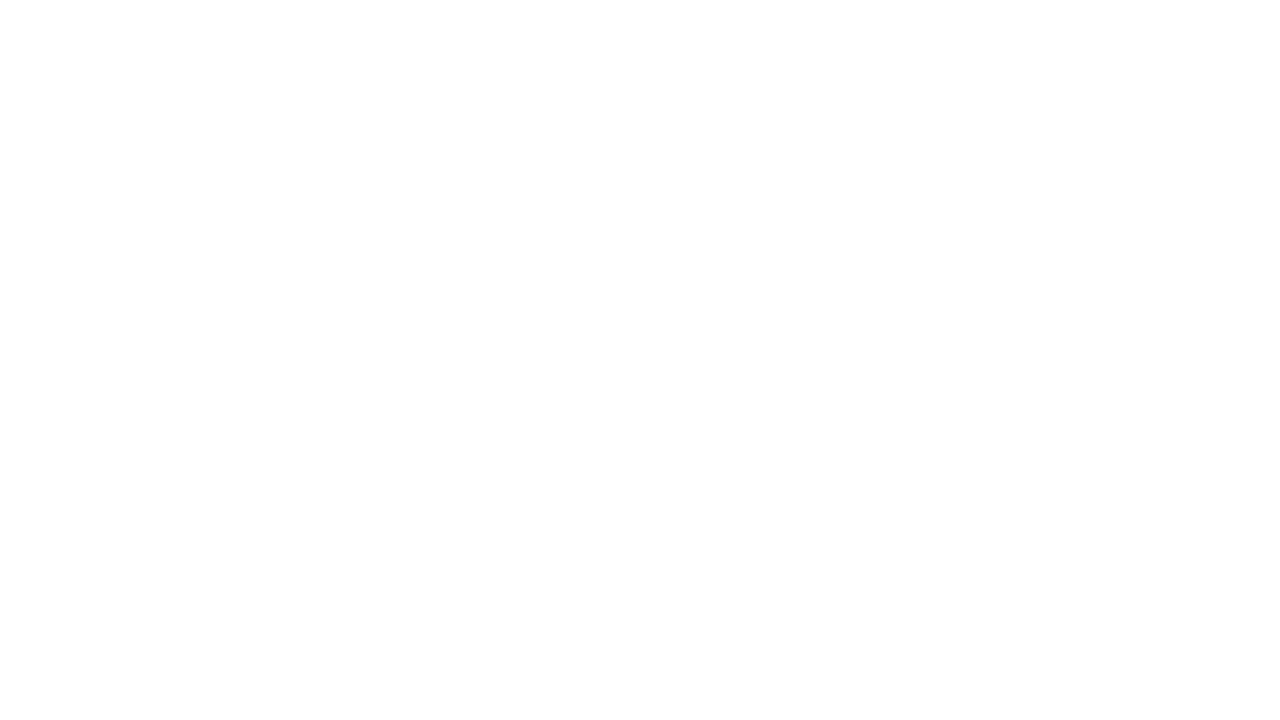

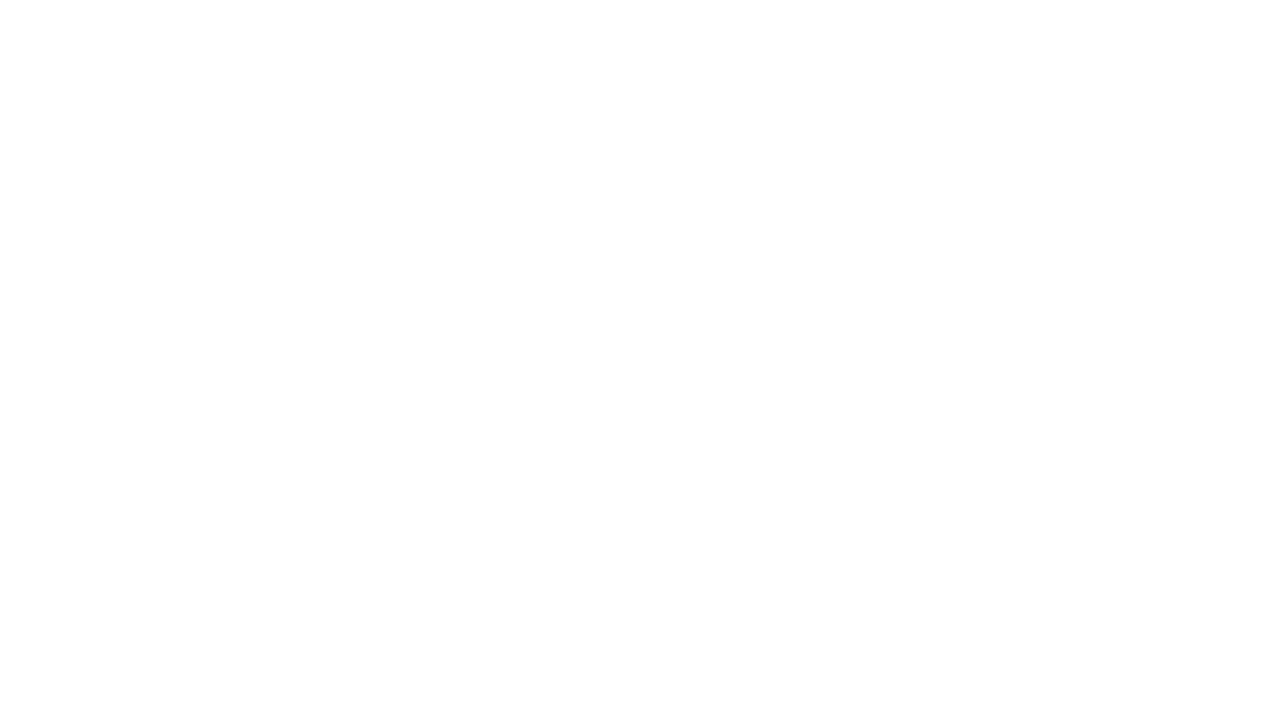